Tests explicit wait functionality by clicking a button, waiting for a text field to become visible, and then entering text into it

Starting URL: https://www.hyrtutorials.com/p/waits-demo.html

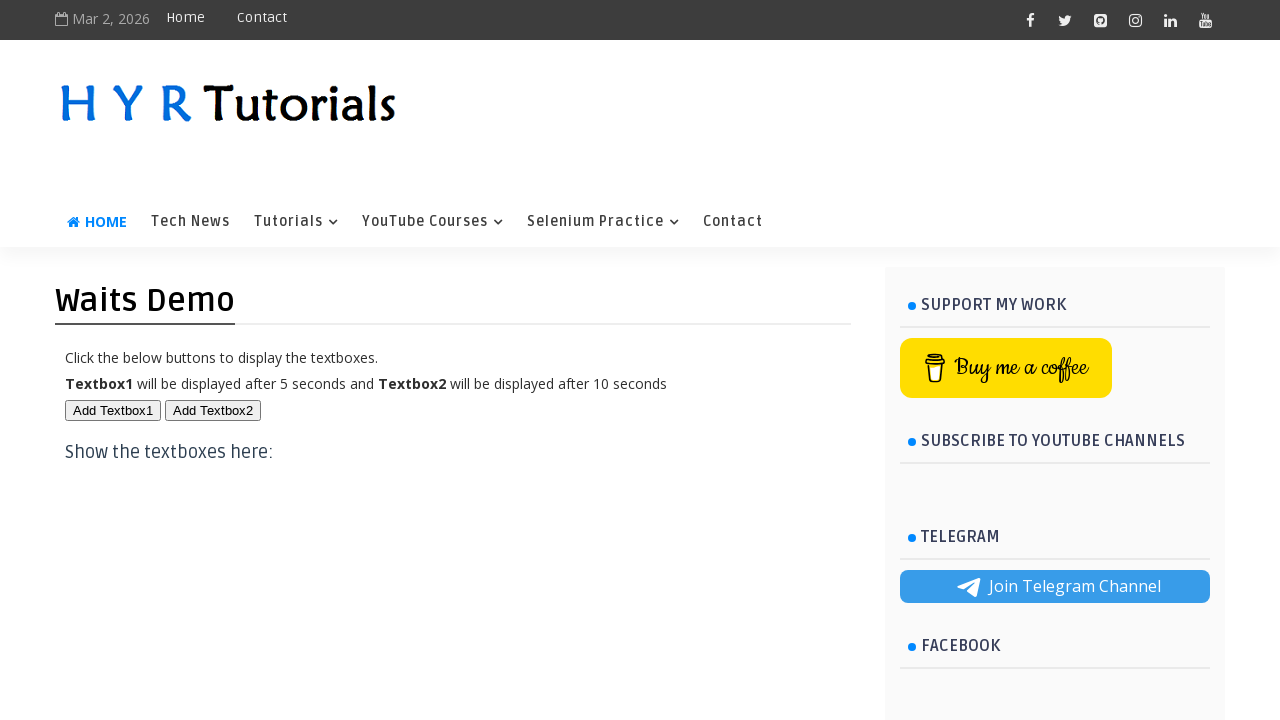

Navigated to waits demo page
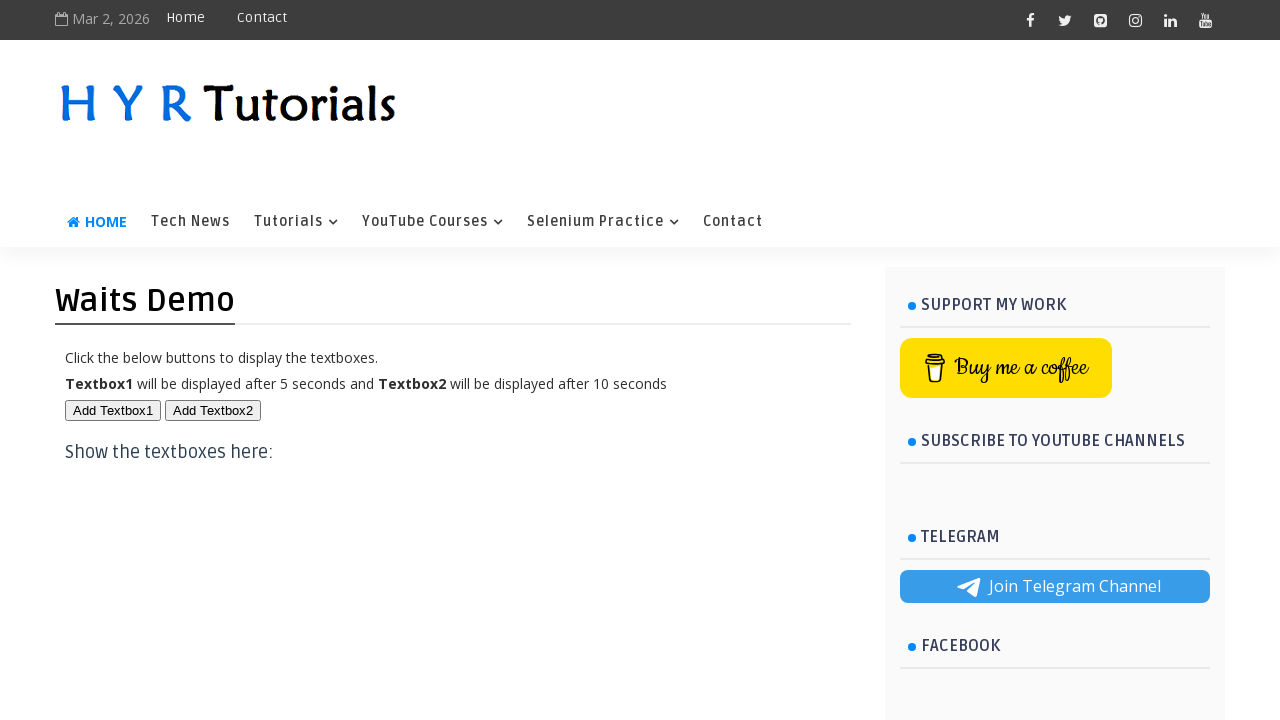

Clicked button to trigger text field appearance at (113, 410) on #btn1
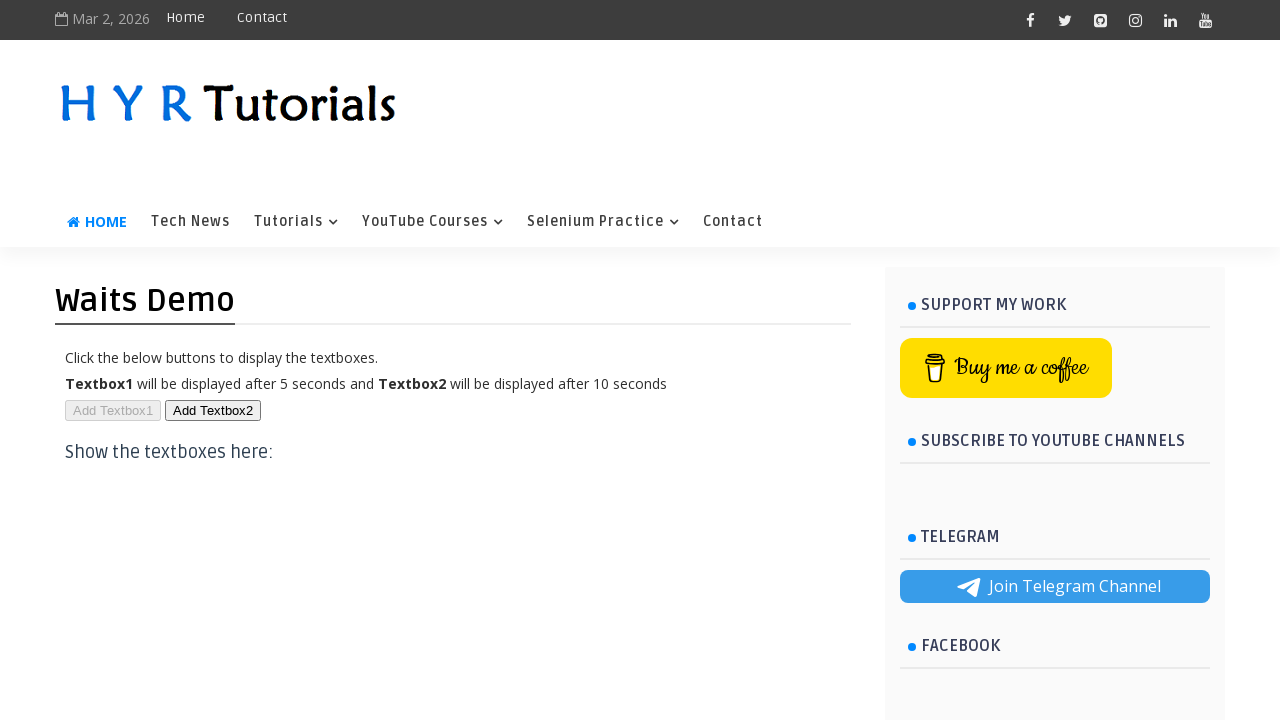

Text field became visible after explicit wait
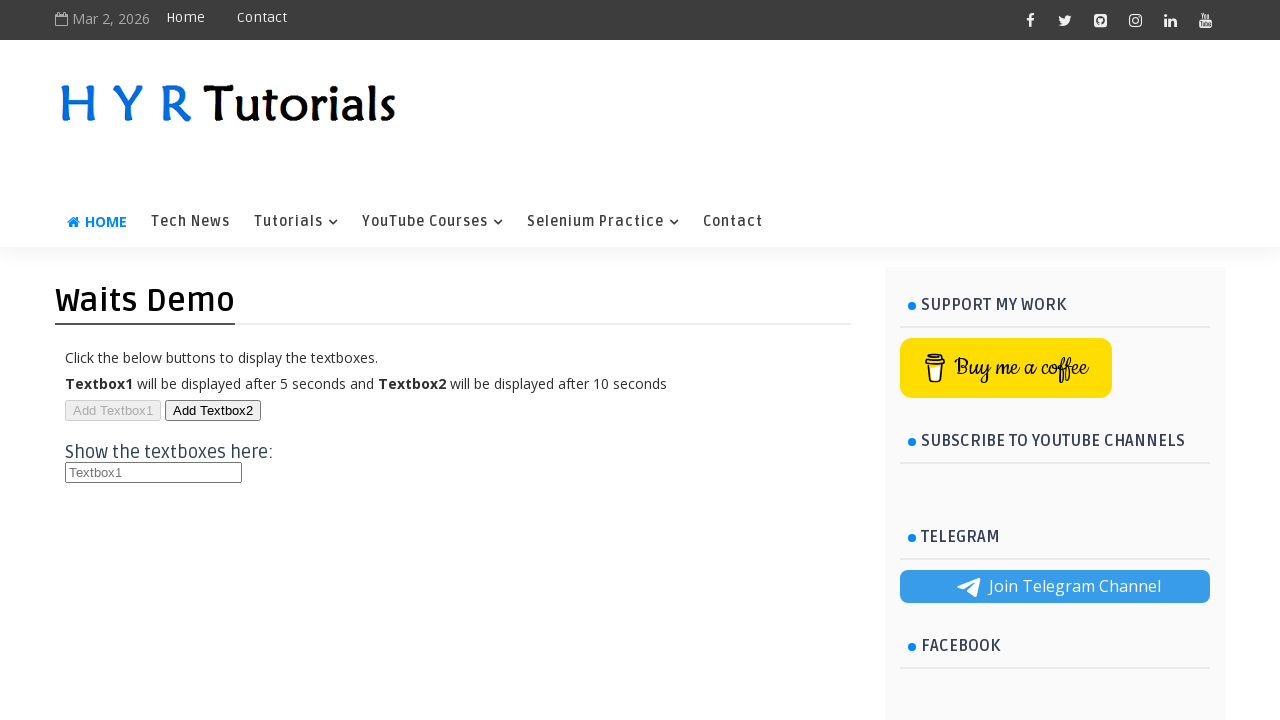

Entered 'Hello' into the text field on #txt1
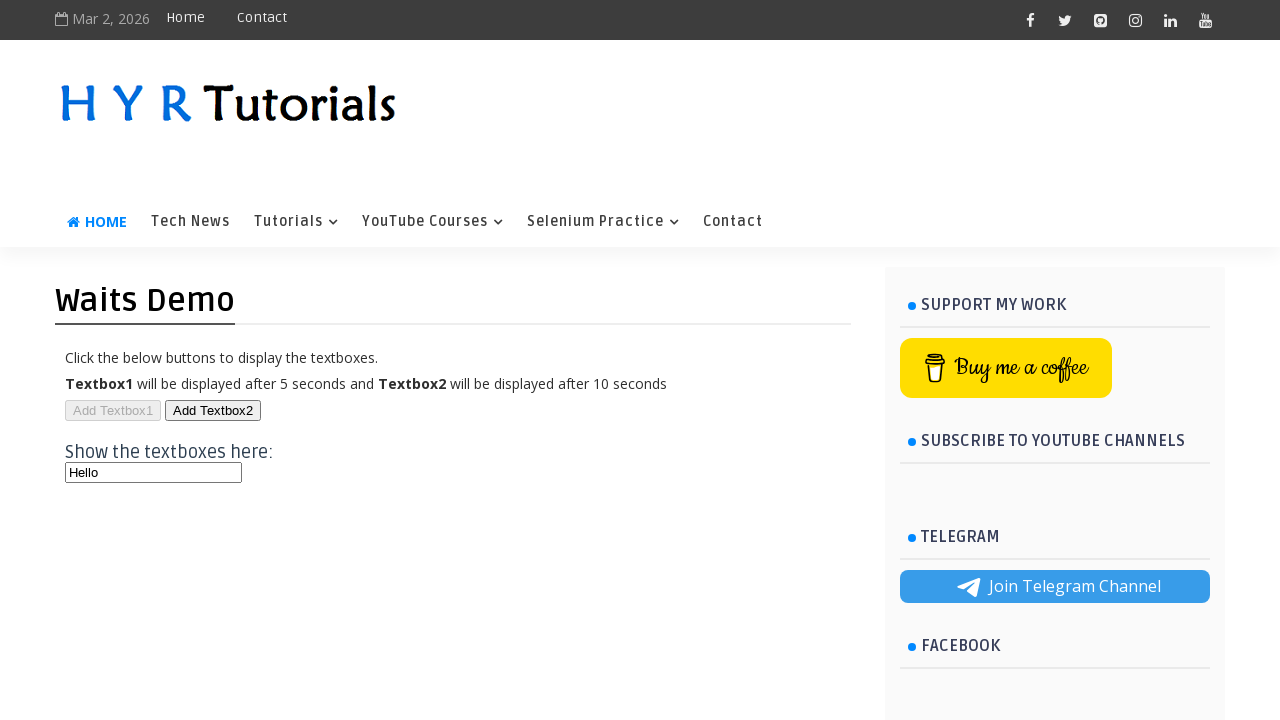

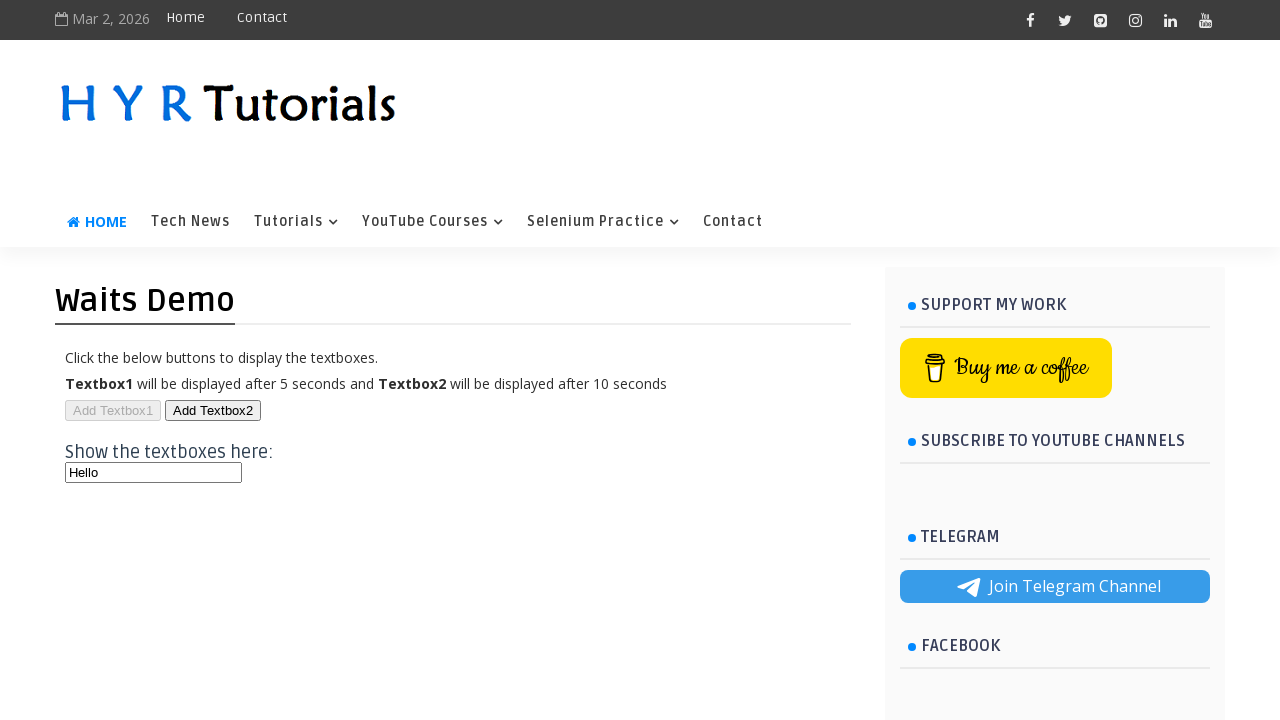